Tests checkbox selection functionality by finding all checkboxes on the page and clicking on the one with value "Option-2"

Starting URL: http://syntaxprojects.com/basic-checkbox-demo.php

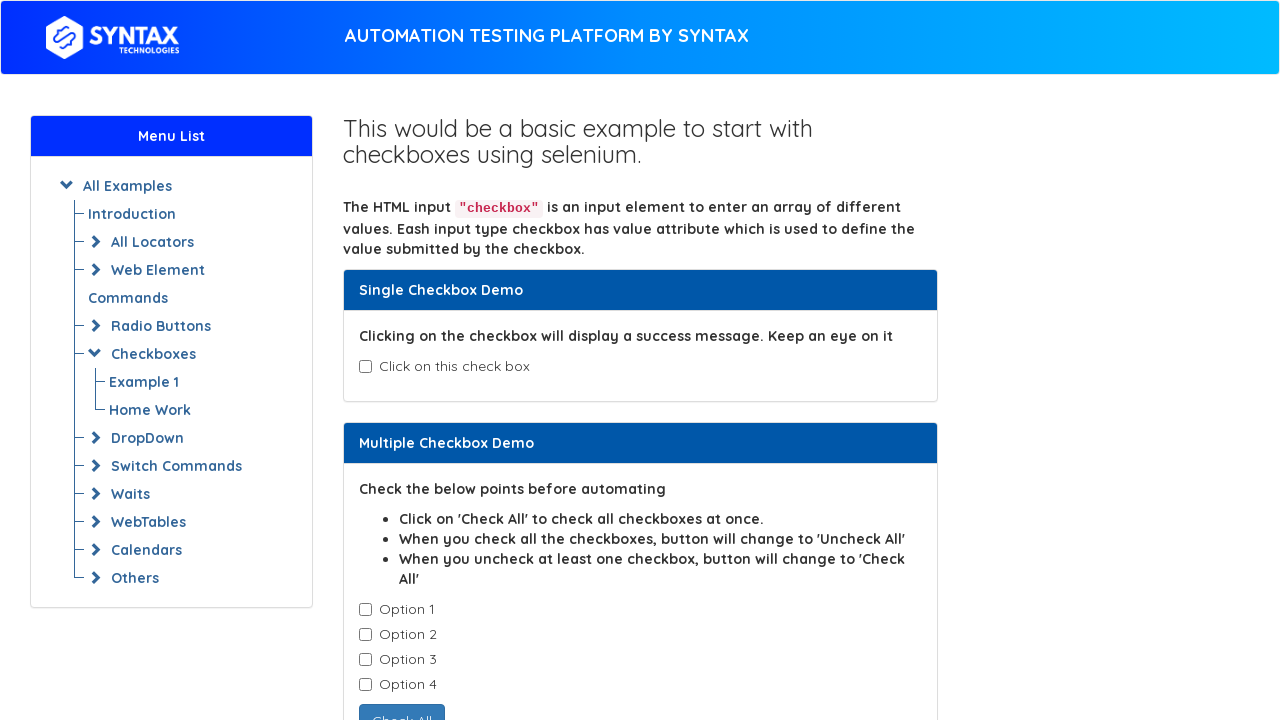

Found all checkboxes with class 'cb1-element'
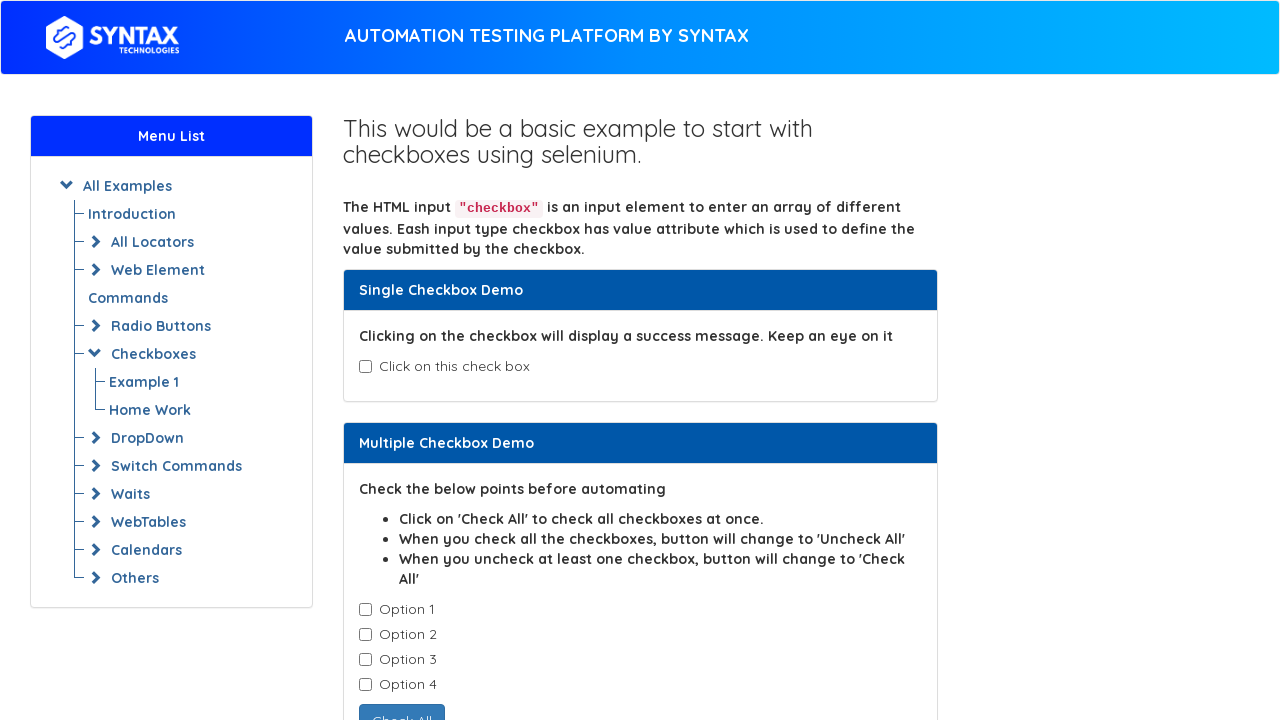

Retrieved value attribute from checkbox: Option-1
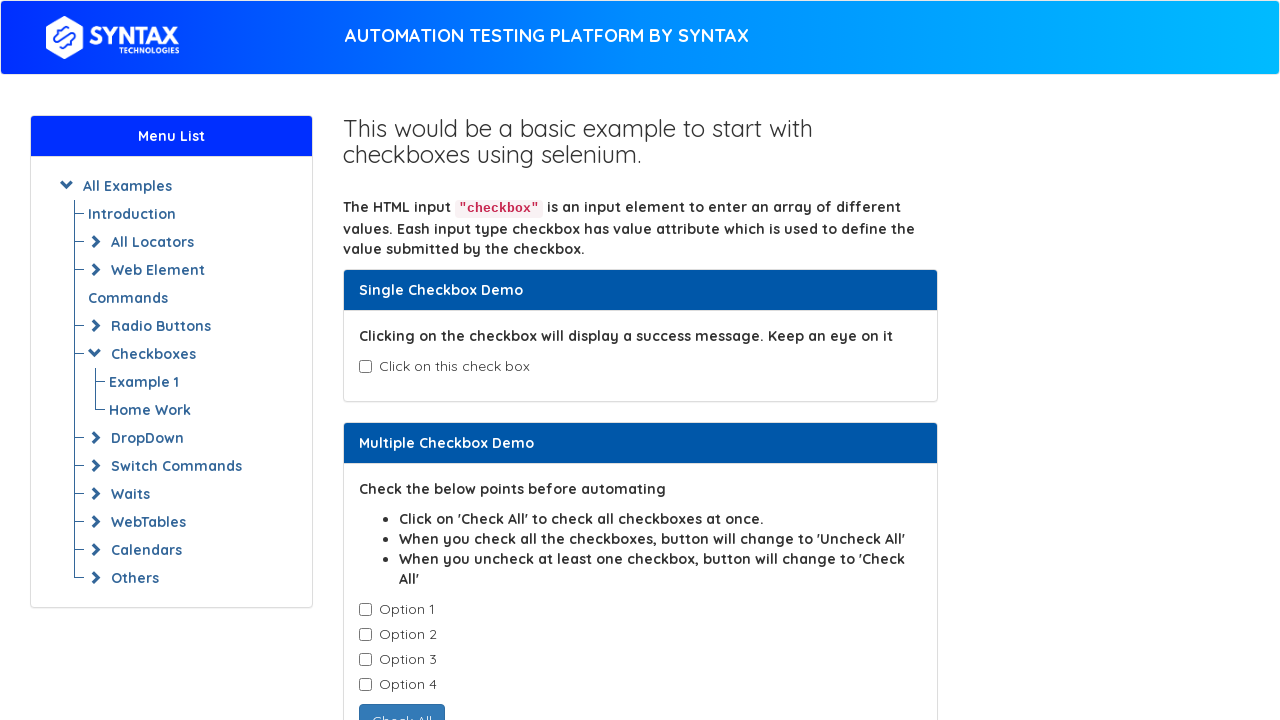

Retrieved value attribute from checkbox: Option-2
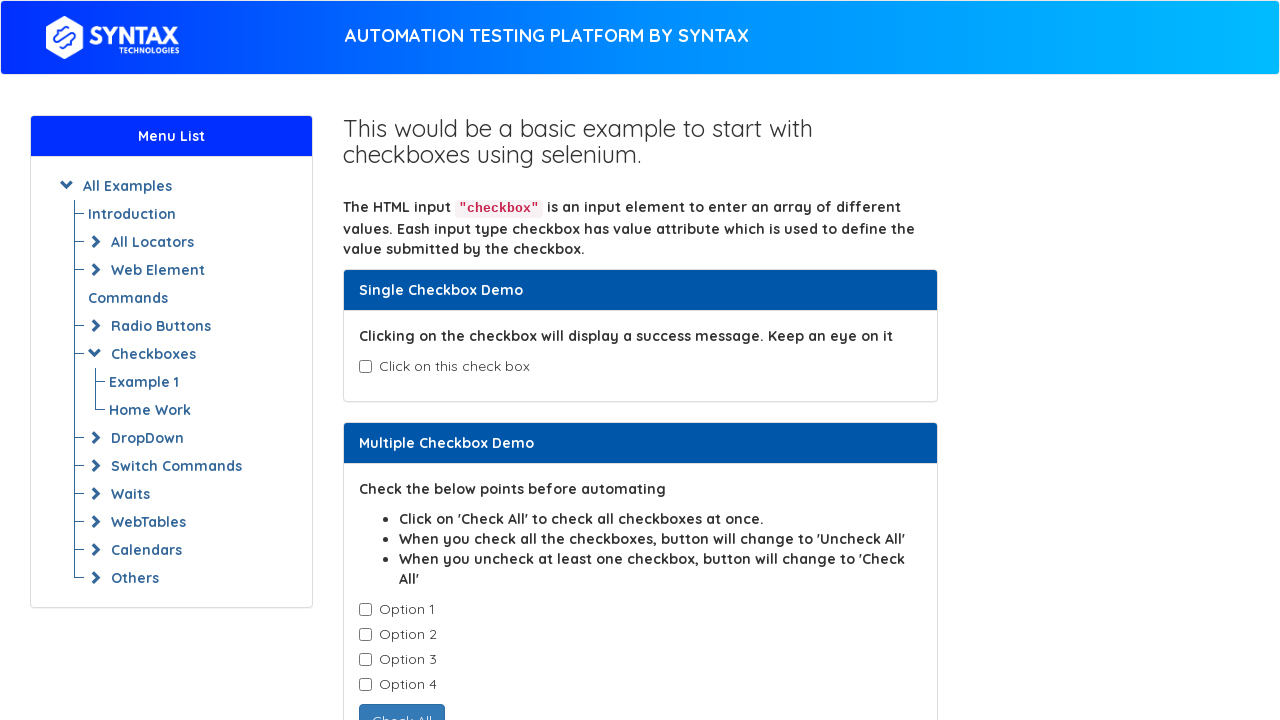

Clicked checkbox with value 'Option-2' at (365, 635) on input.cb1-element >> nth=1
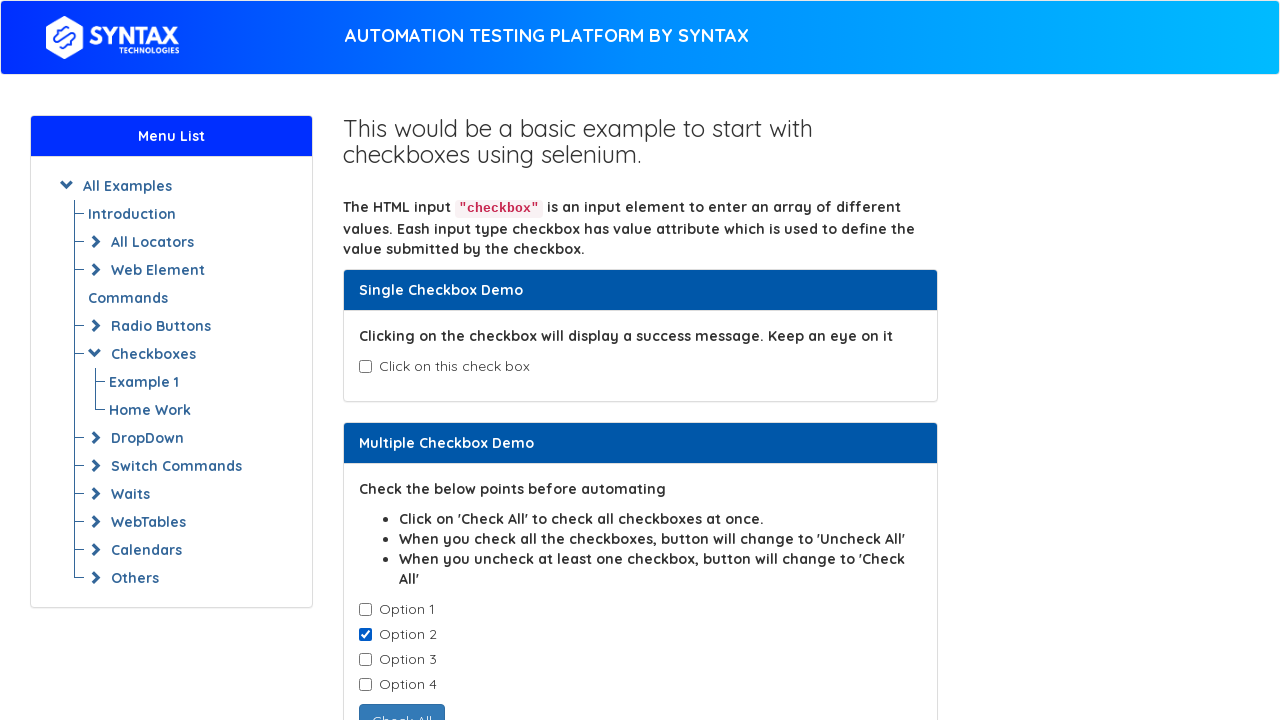

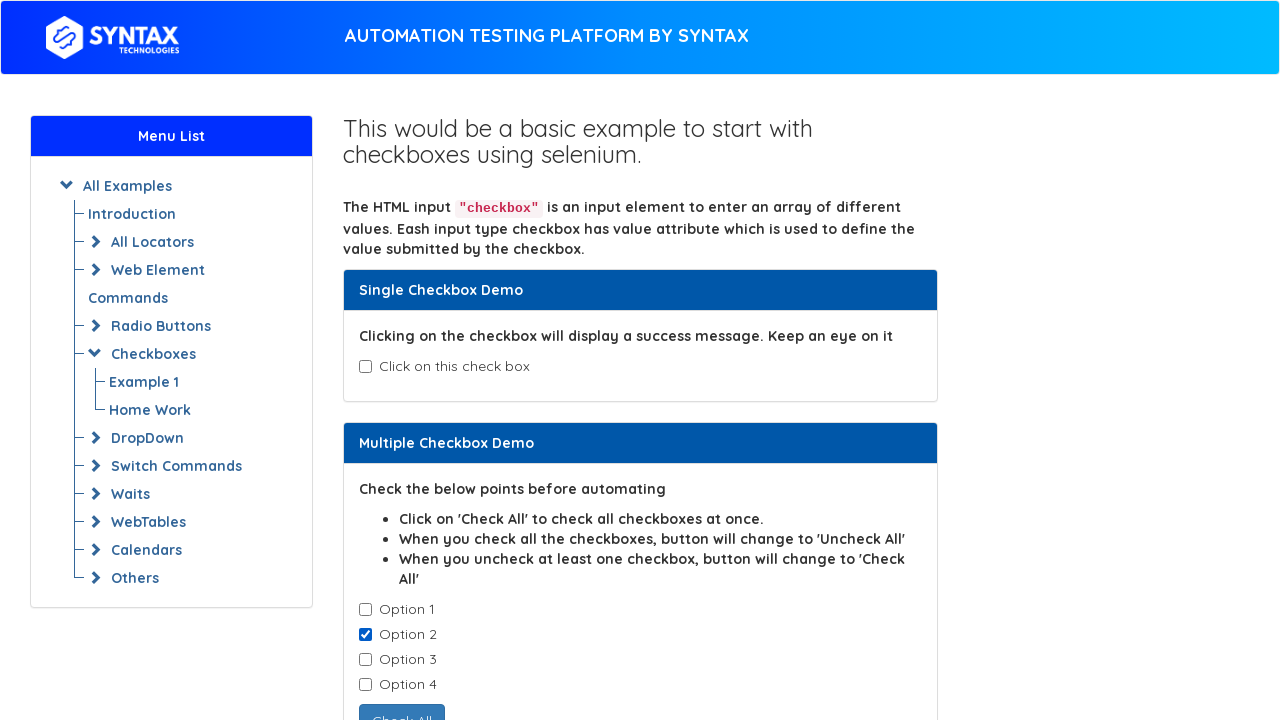